Tests domain availability checking on registro.br by entering multiple domain names and verifying the results are displayed

Starting URL: http://registro.br

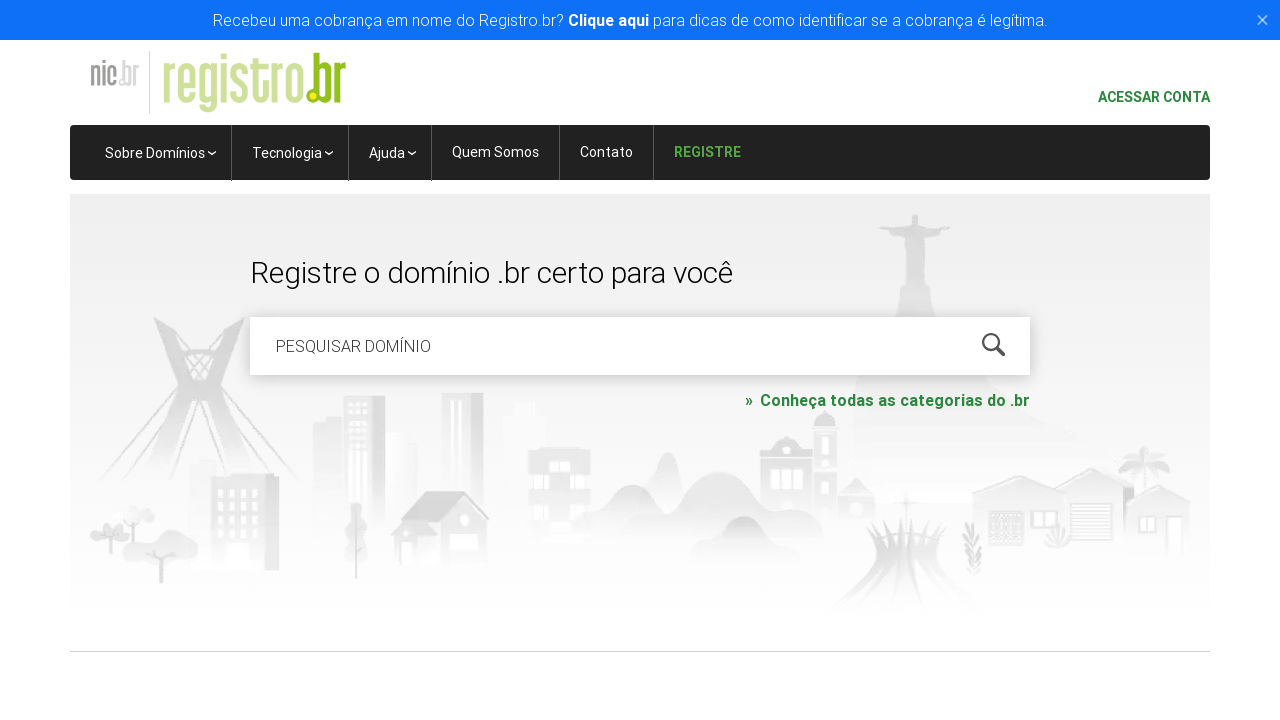

Cleared domain search field on #is-avail-field
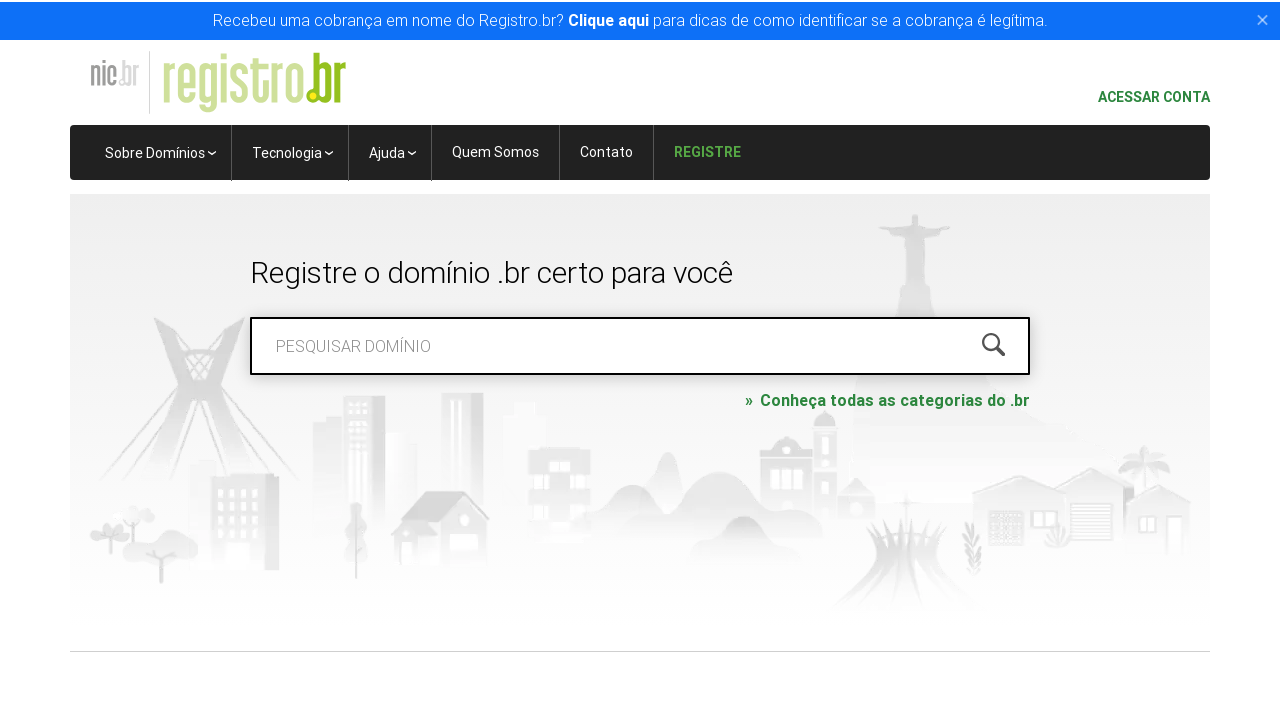

Filled domain search field with 'bootscompython.com.br' on #is-avail-field
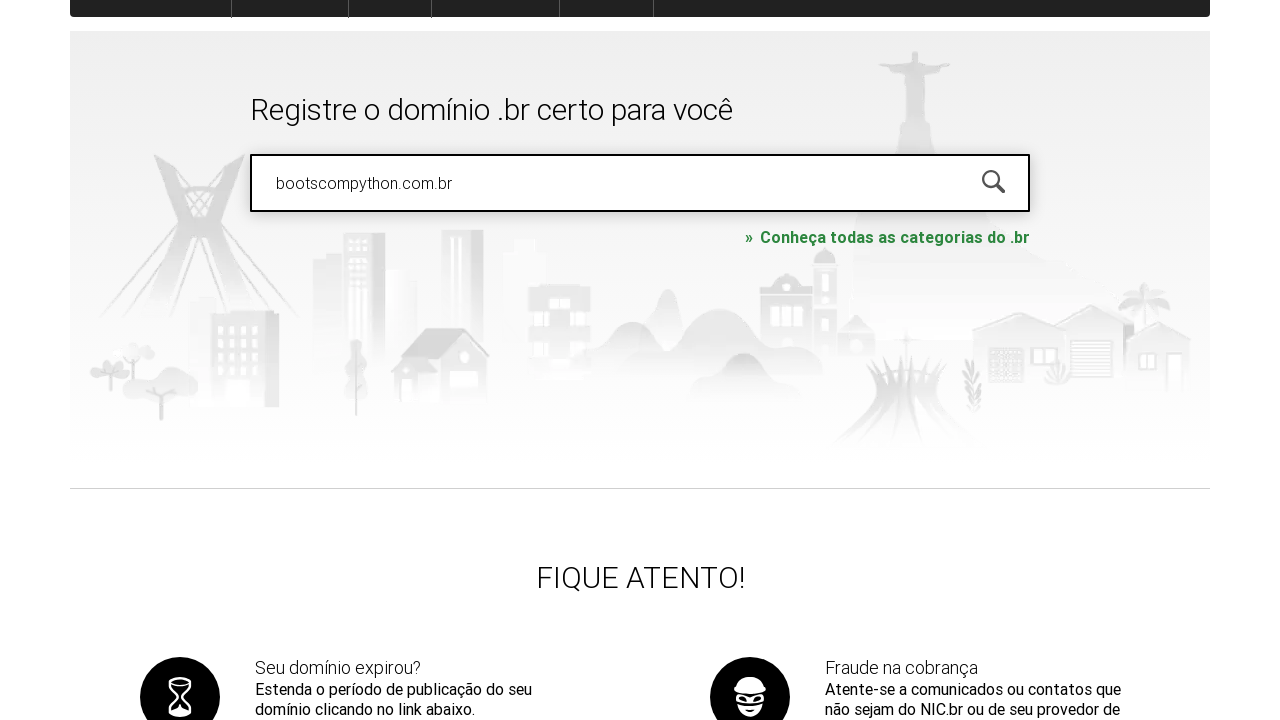

Pressed Enter to search for domain 'bootscompython.com.br' on #is-avail-field
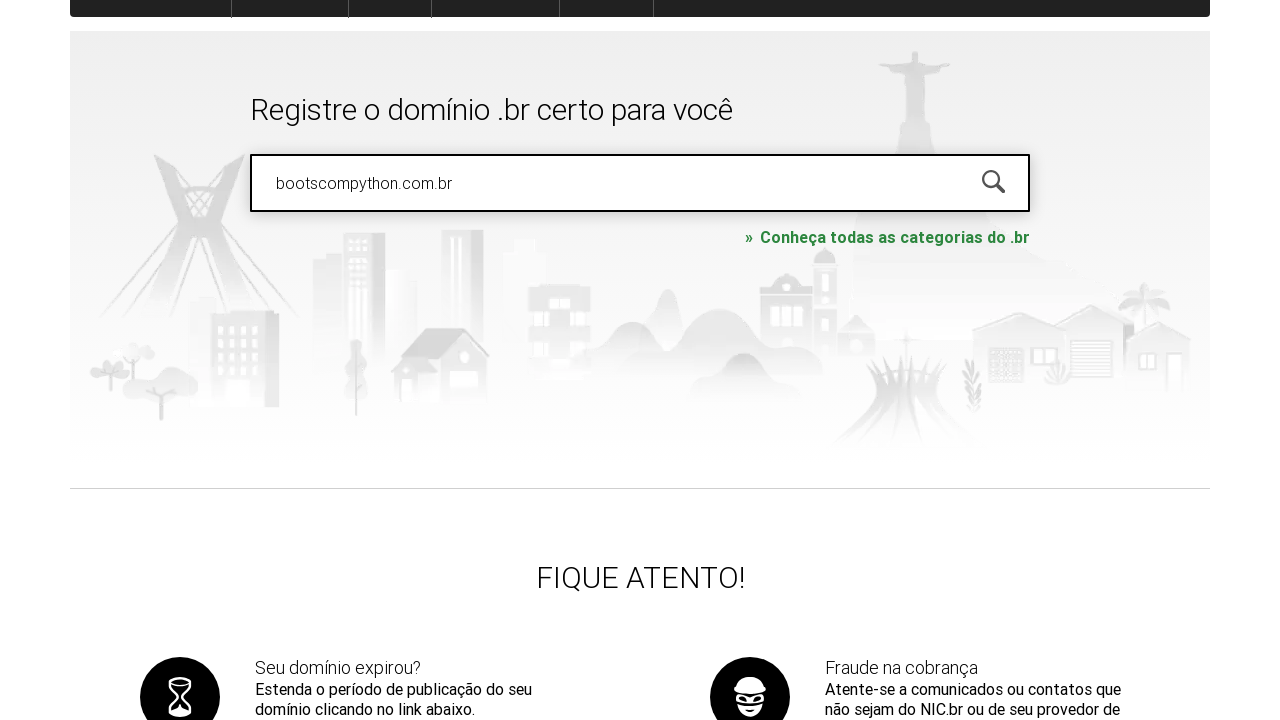

Waited 5 seconds for domain availability results to load
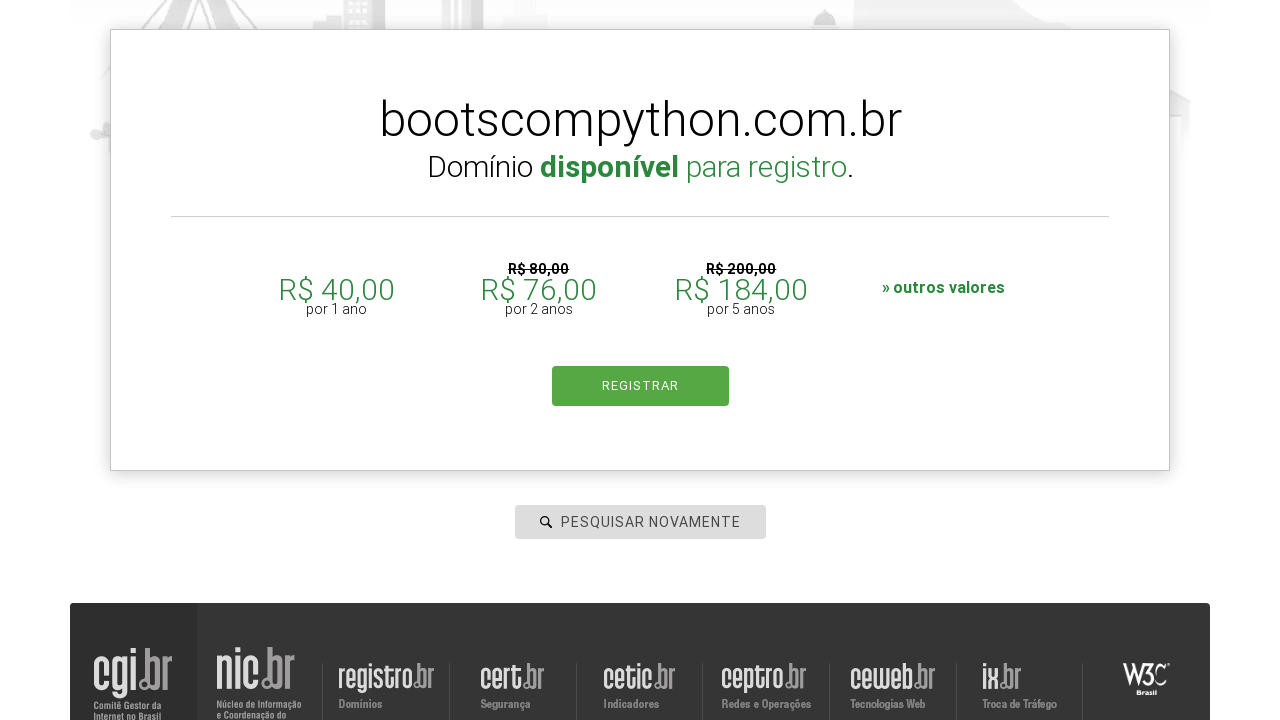

Verified domain availability results are displayed for 'bootscompython.com.br'
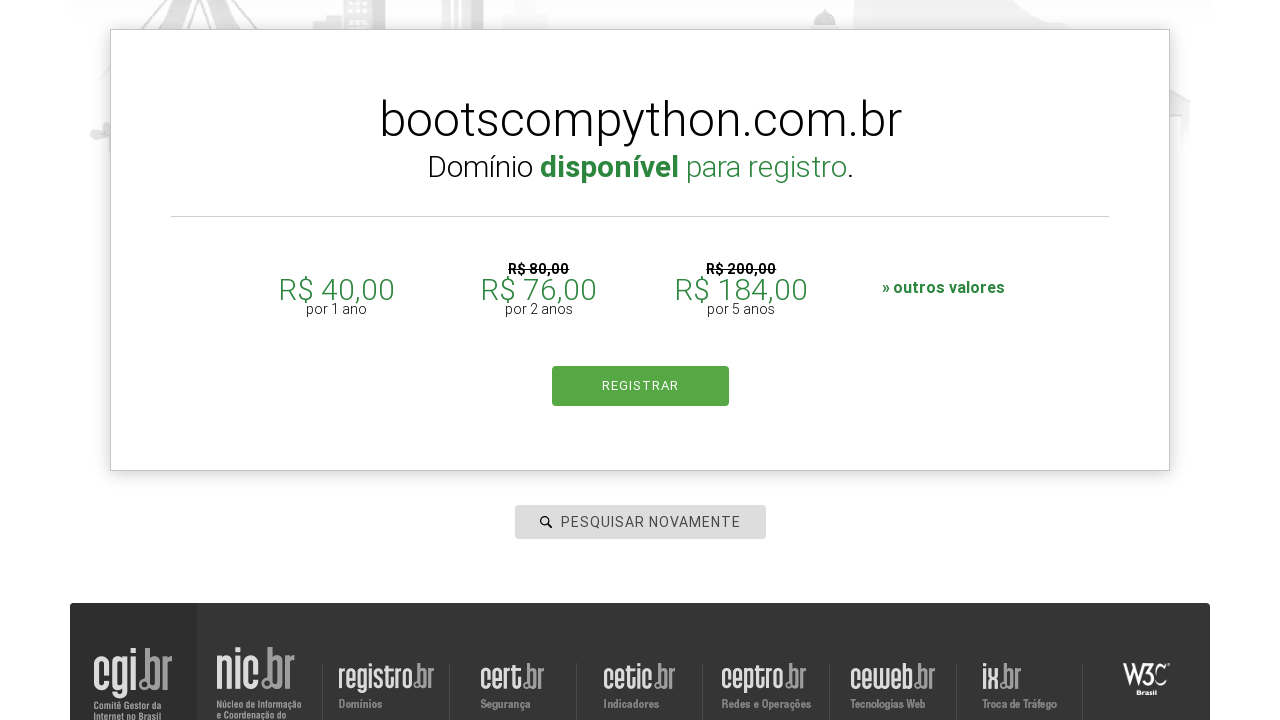

Cleared domain search field on #is-avail-field
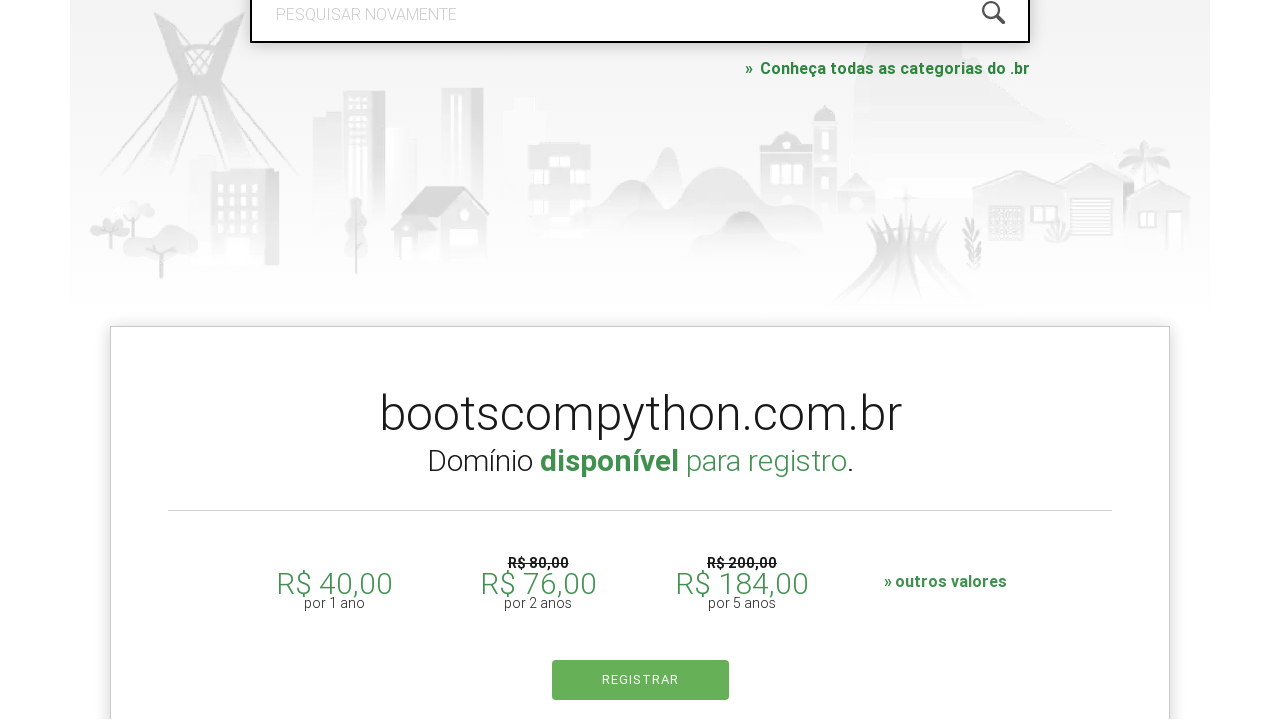

Filled domain search field with 'meta.com' on #is-avail-field
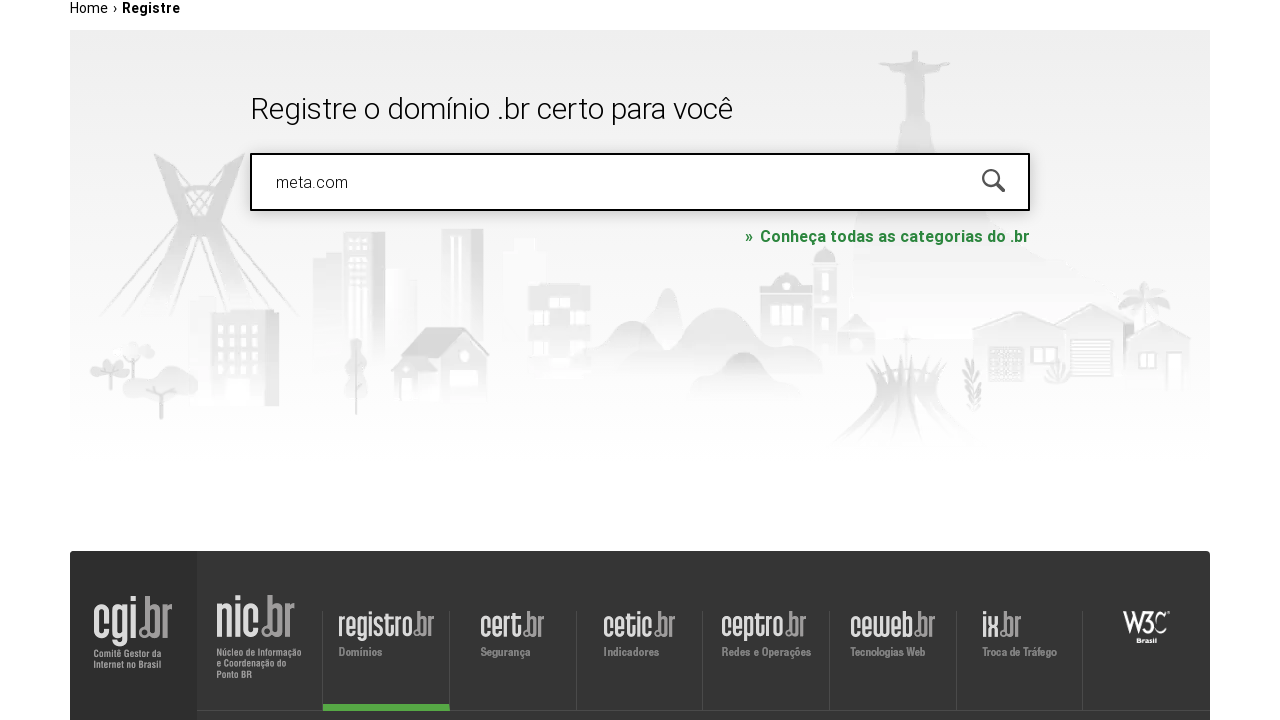

Pressed Enter to search for domain 'meta.com' on #is-avail-field
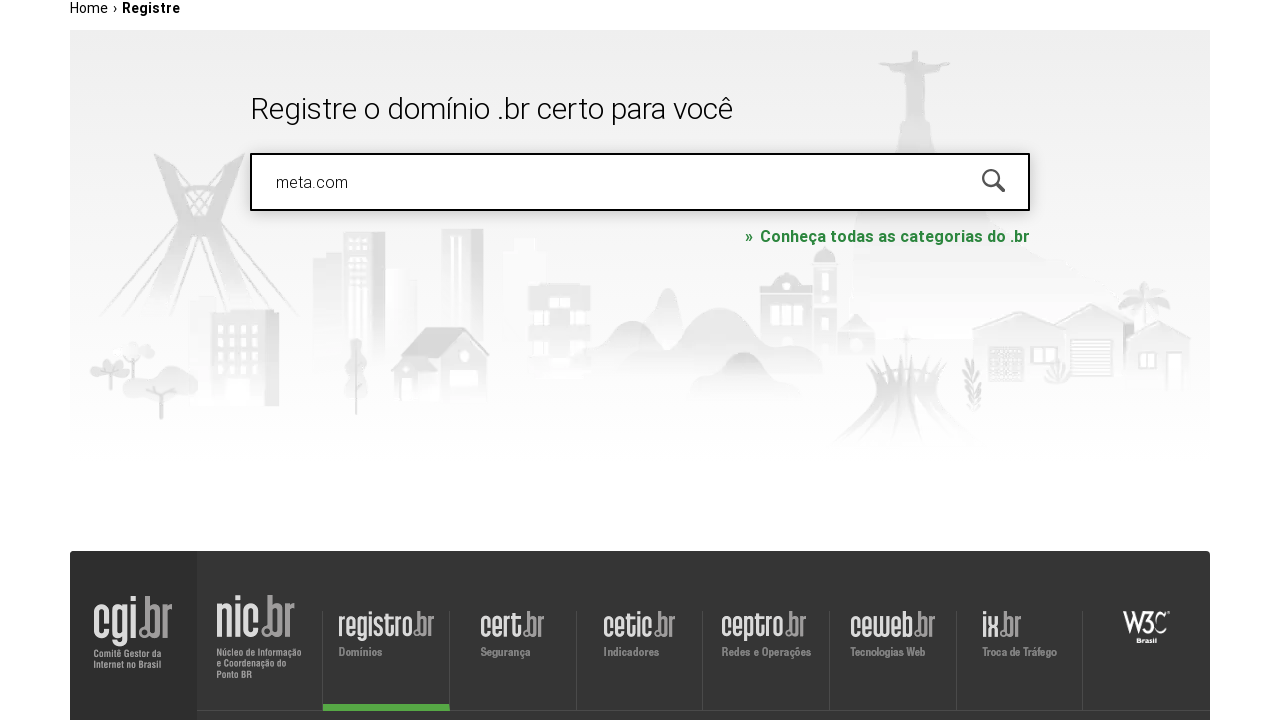

Waited 5 seconds for domain availability results to load
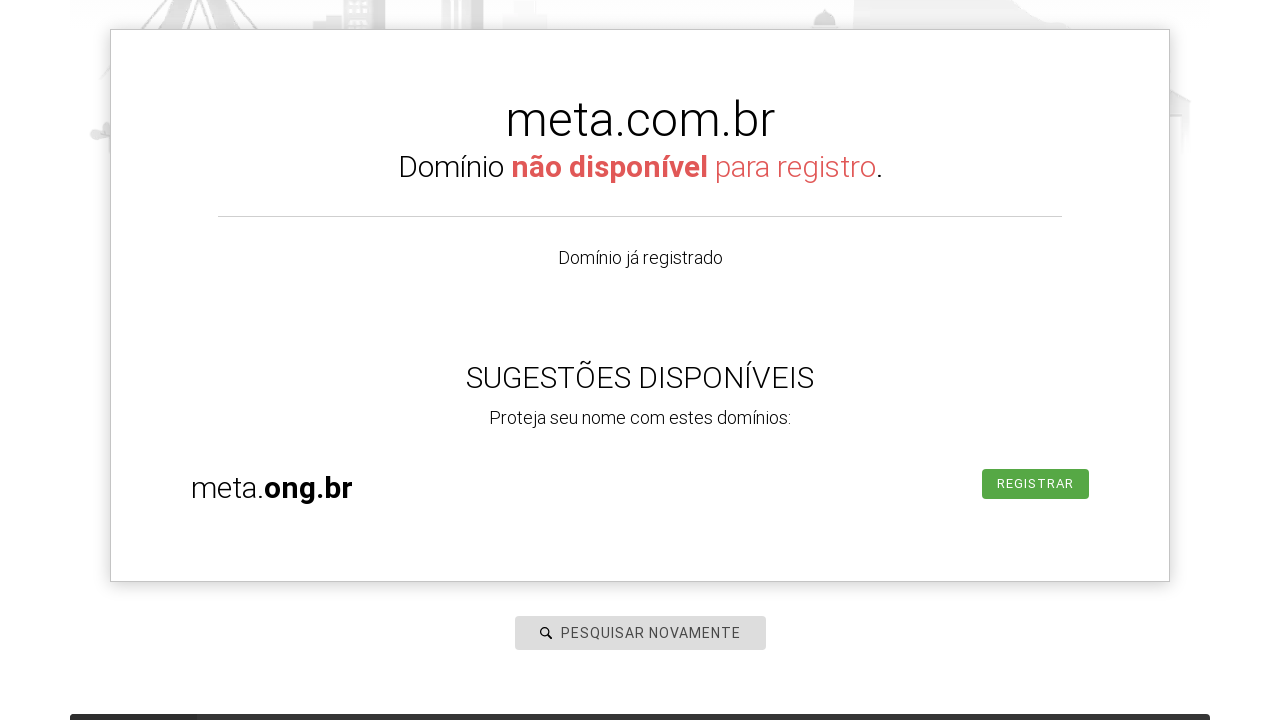

Verified domain availability results are displayed for 'meta.com'
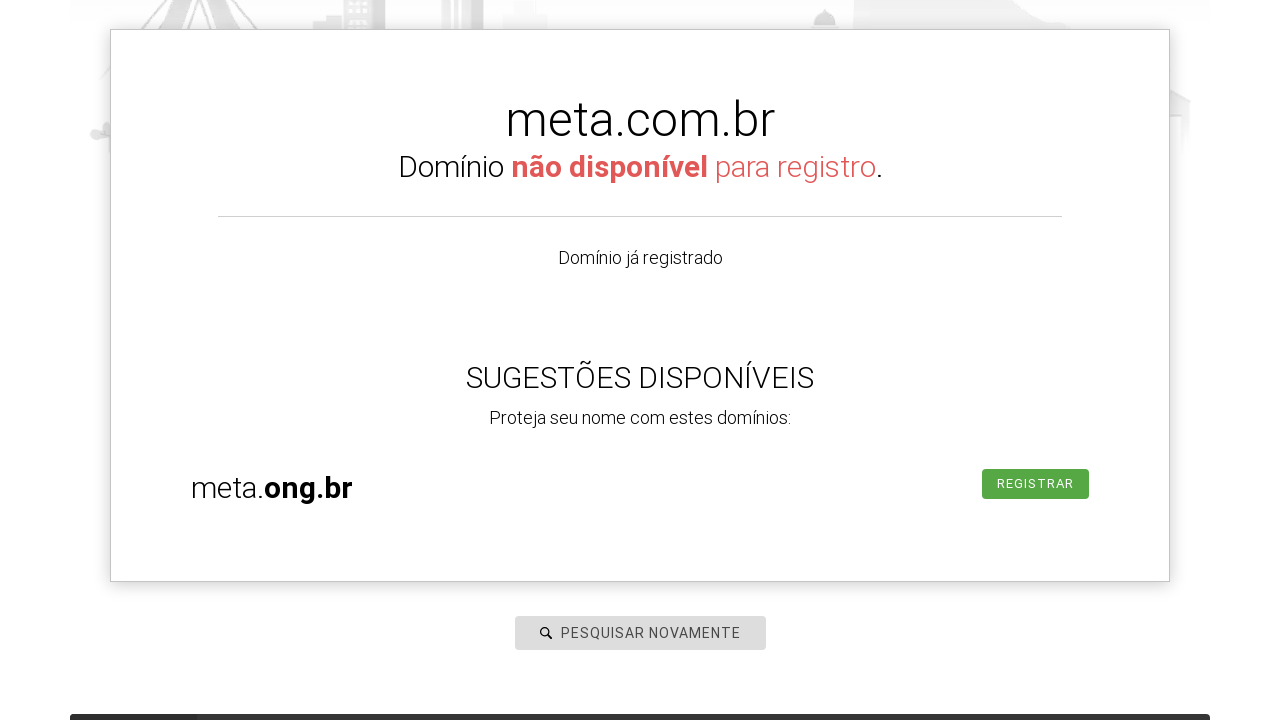

Cleared domain search field on #is-avail-field
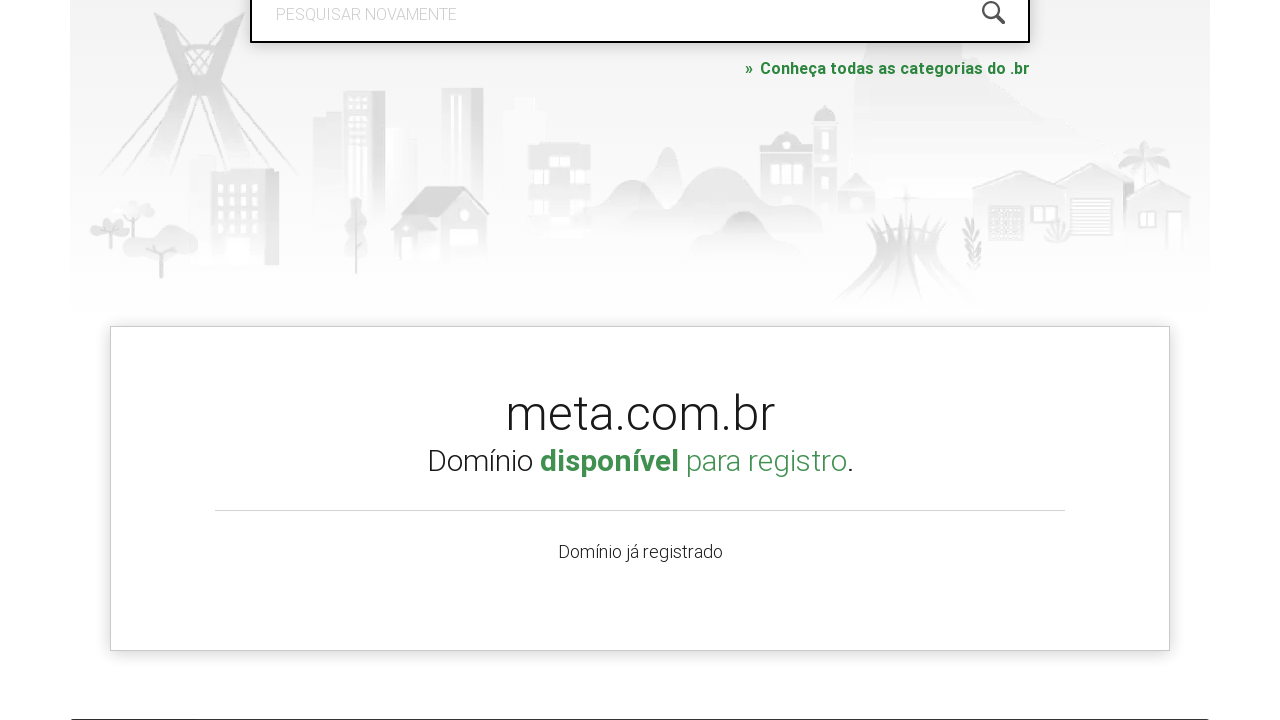

Filled domain search field with 'databot.com' on #is-avail-field
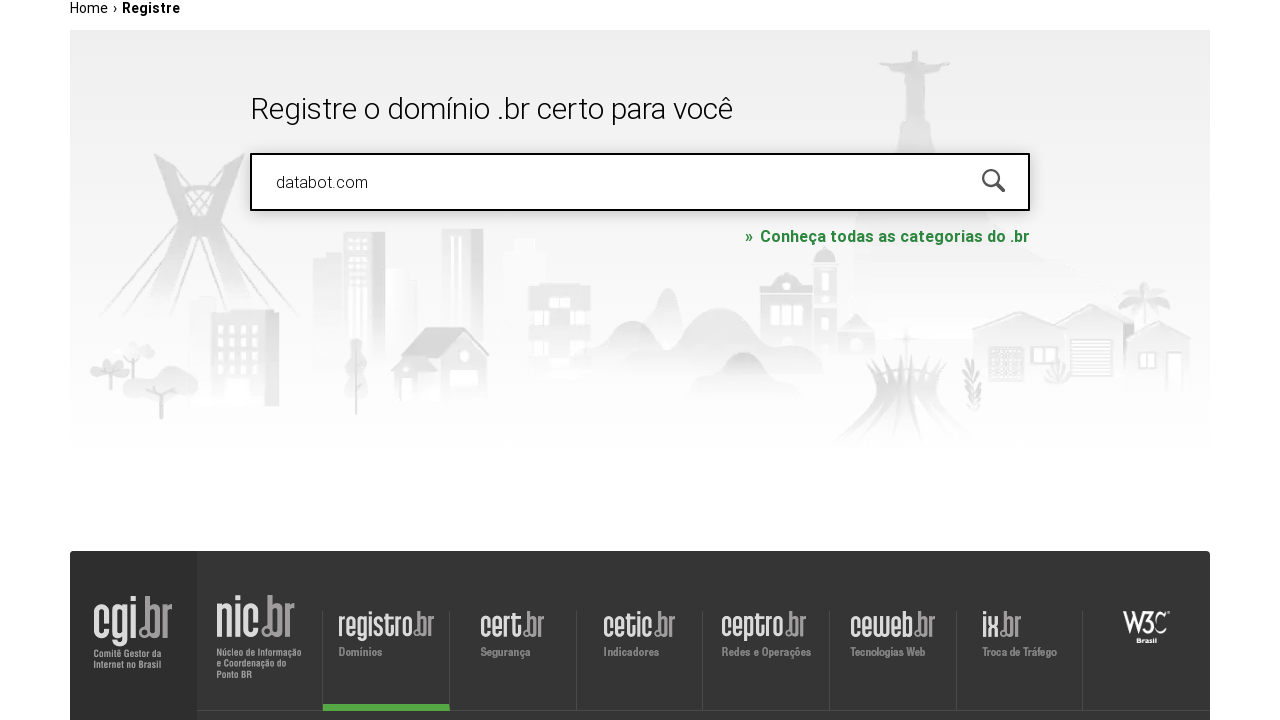

Pressed Enter to search for domain 'databot.com' on #is-avail-field
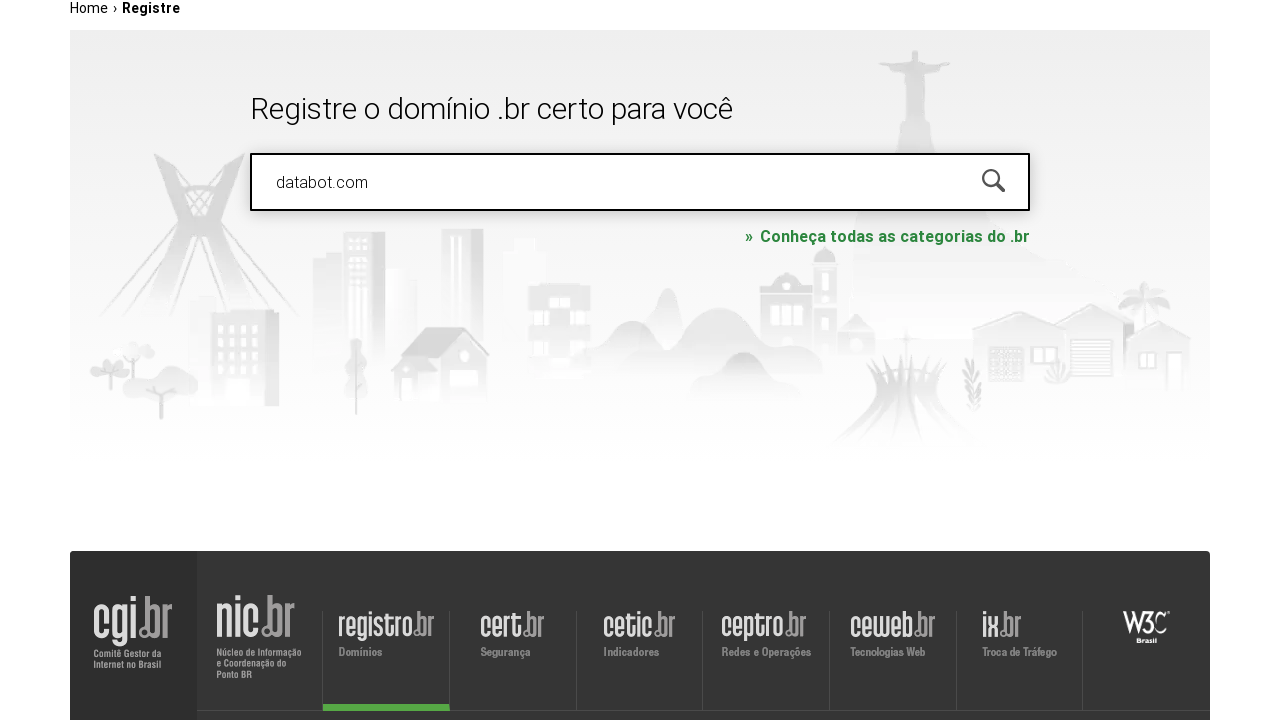

Waited 5 seconds for domain availability results to load
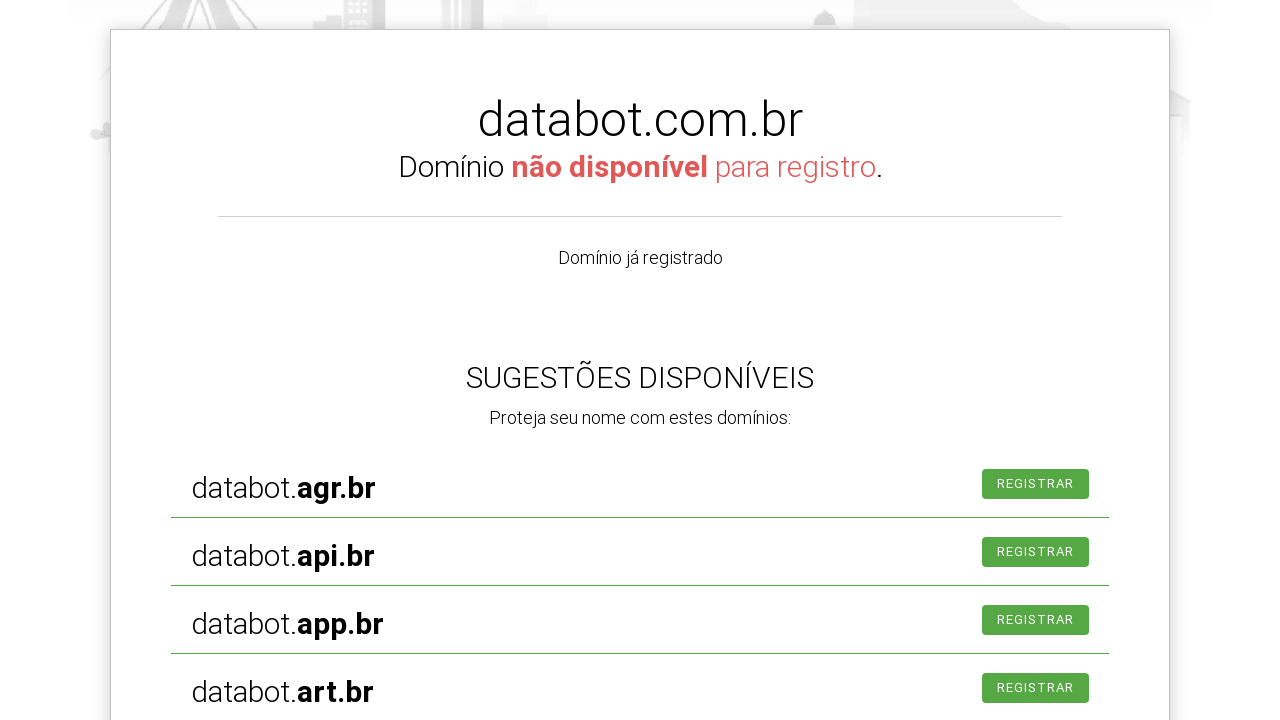

Verified domain availability results are displayed for 'databot.com'
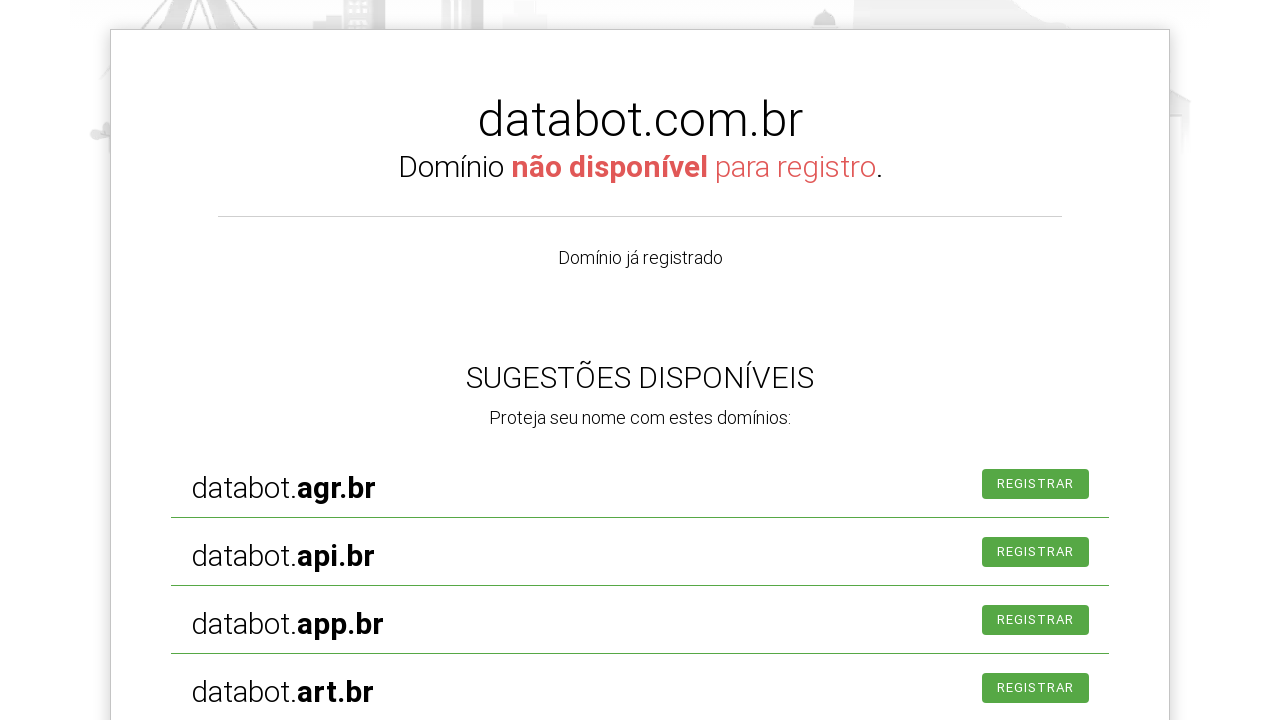

Cleared domain search field on #is-avail-field
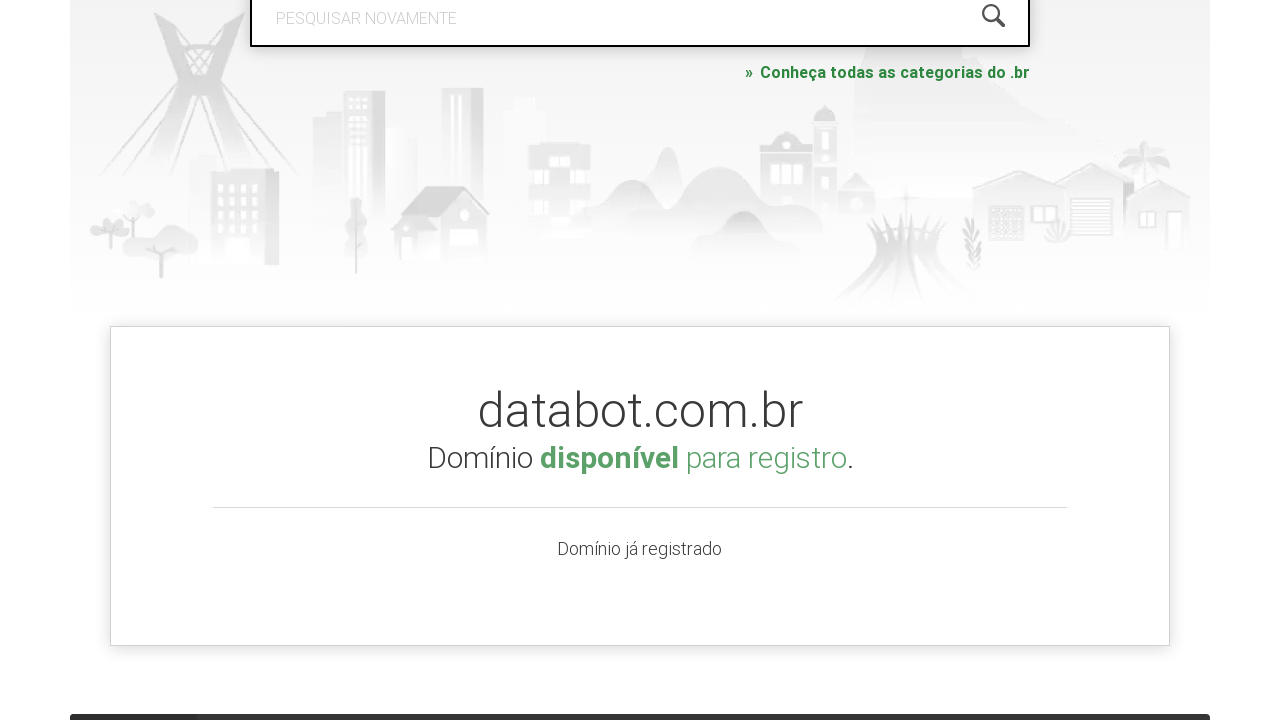

Filled domain search field with 'pythonbootcamp.com' on #is-avail-field
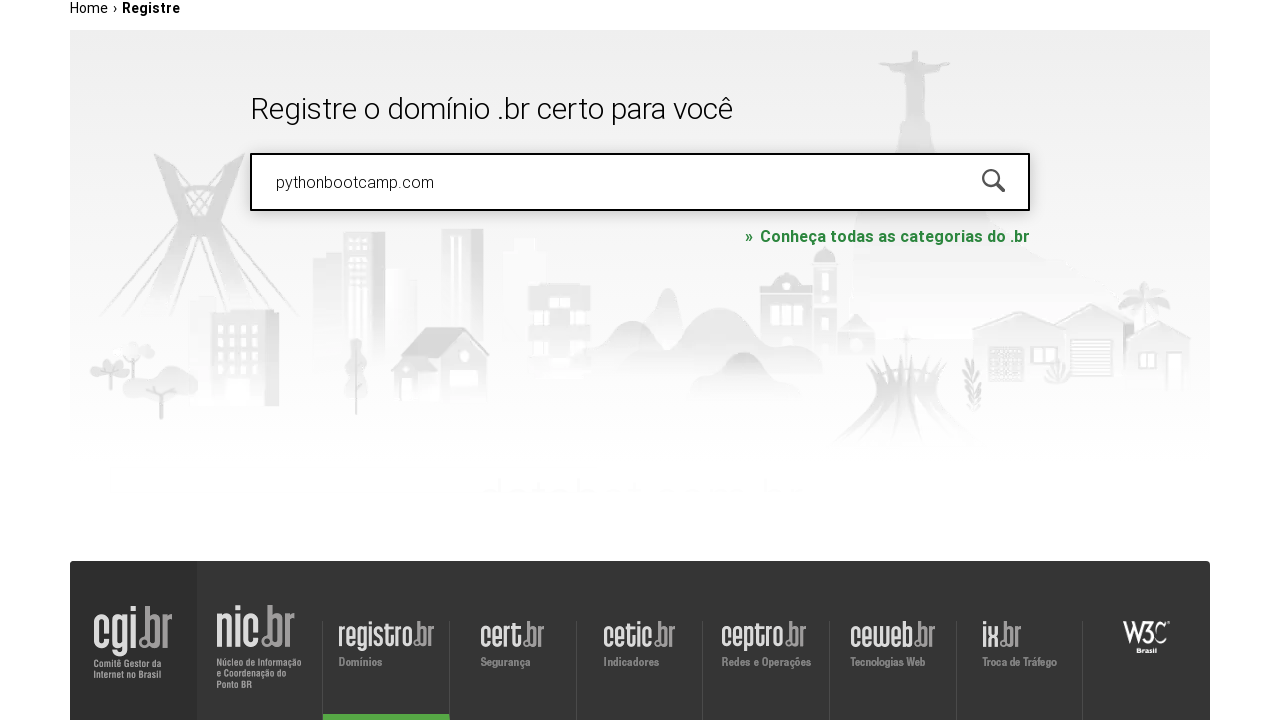

Pressed Enter to search for domain 'pythonbootcamp.com' on #is-avail-field
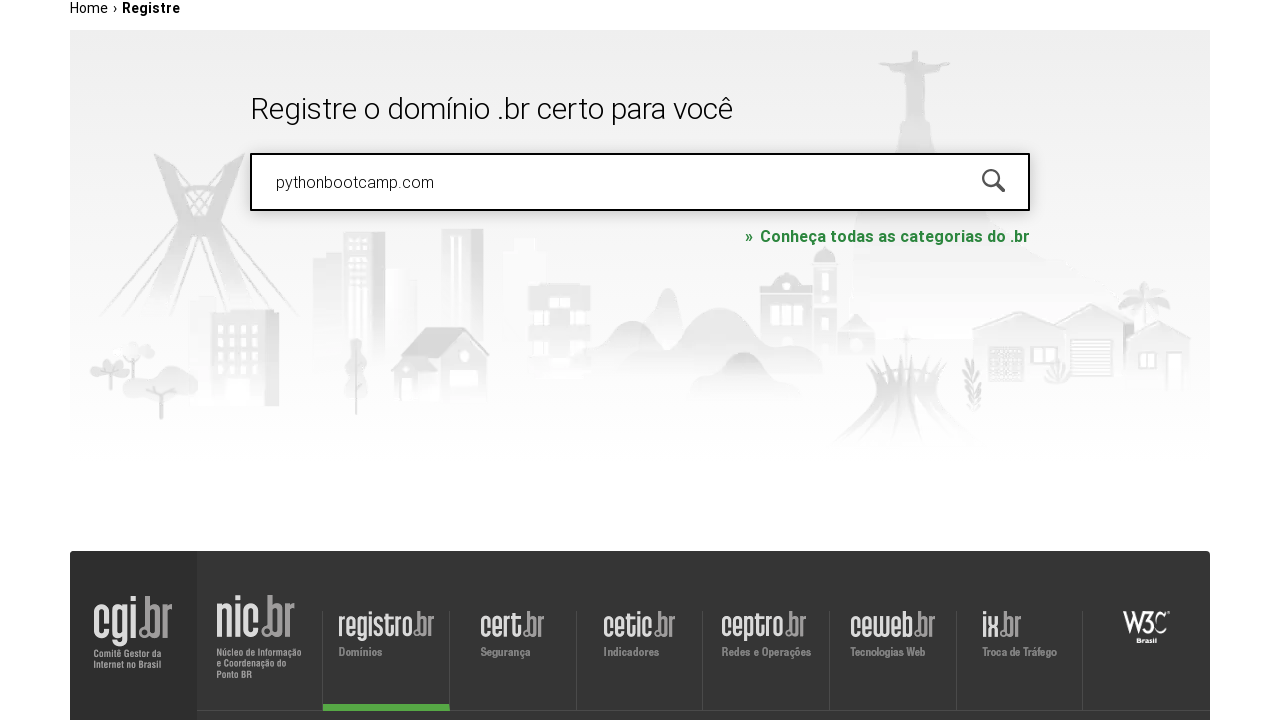

Waited 5 seconds for domain availability results to load
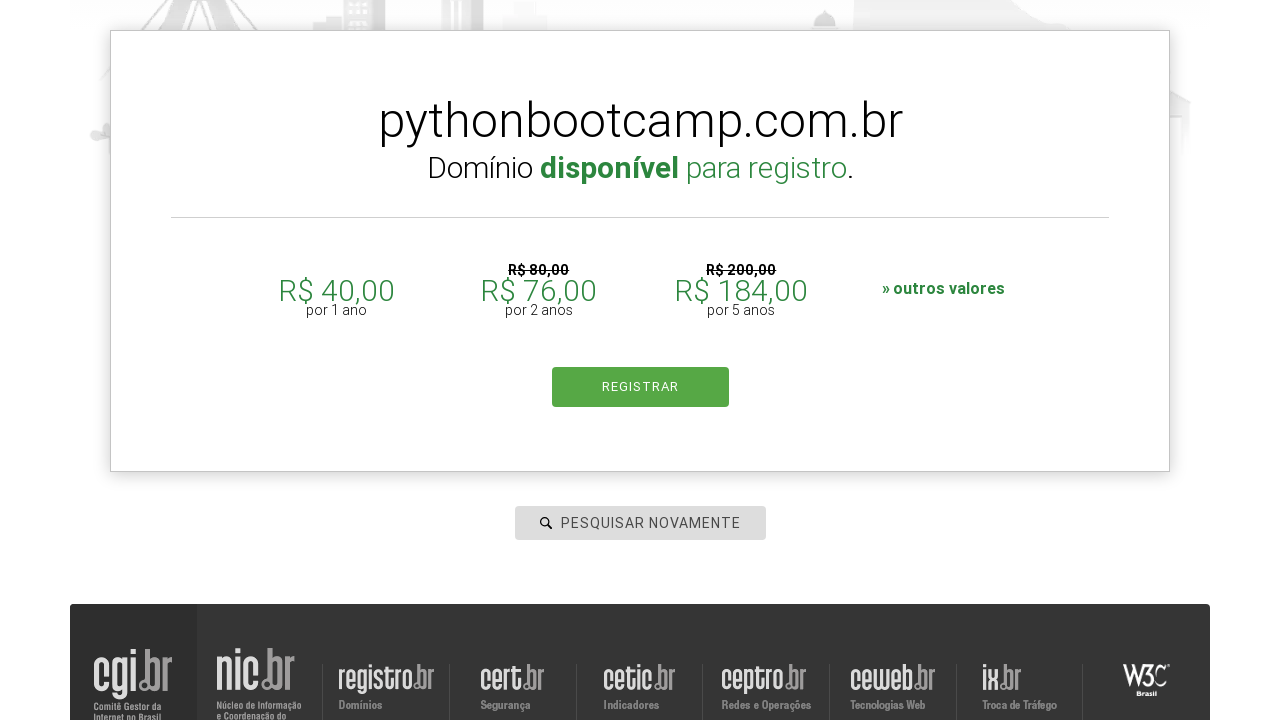

Verified domain availability results are displayed for 'pythonbootcamp.com'
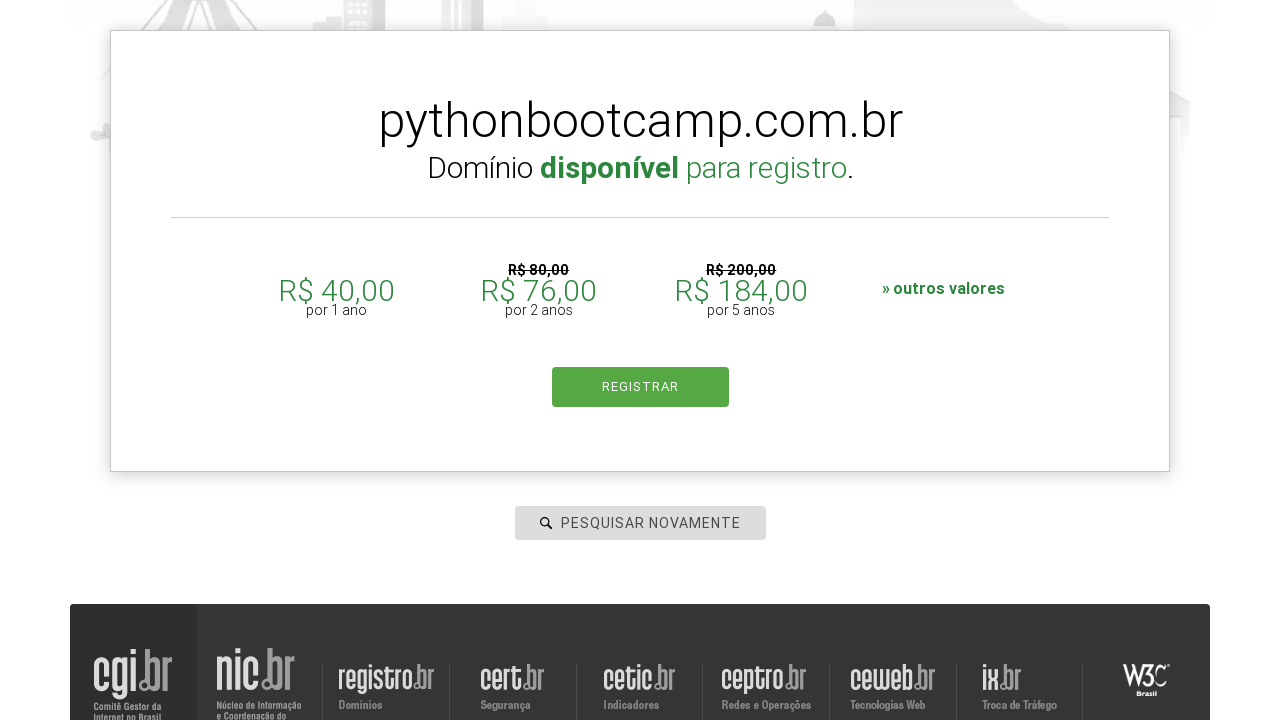

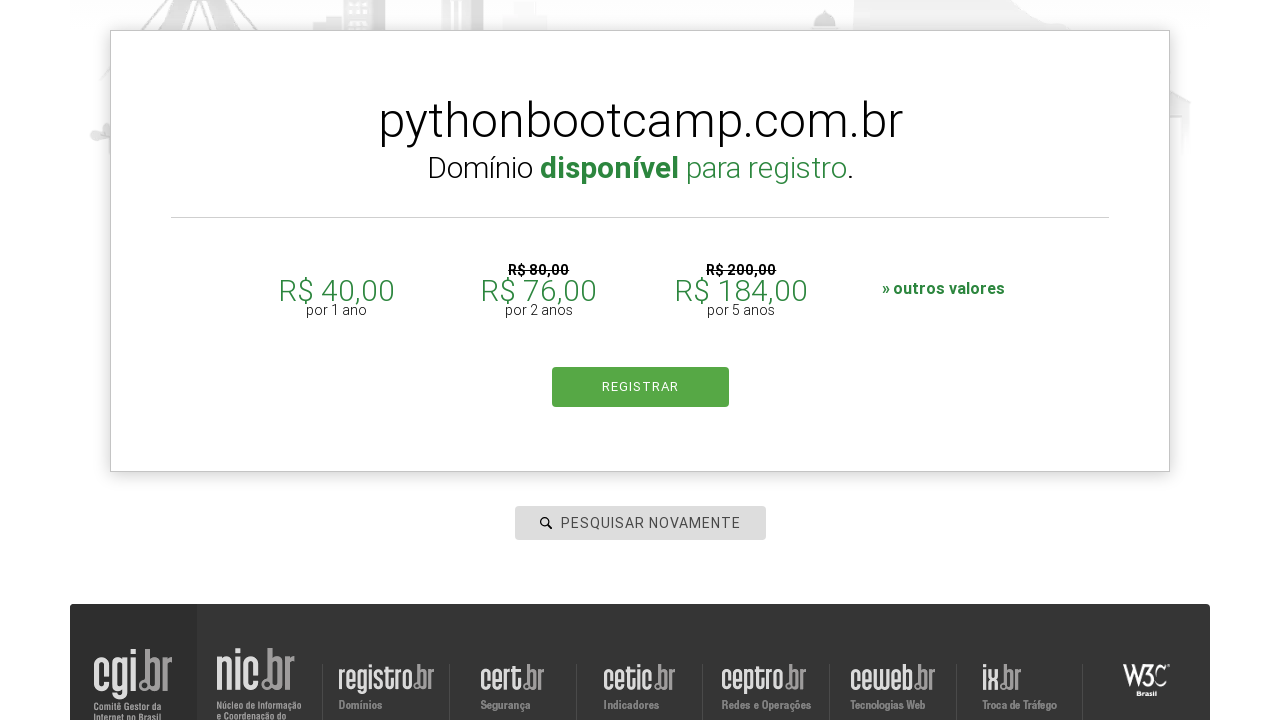